Tests dynamic content generation by clicking a button and waiting for specific text ("release") to appear in a designated element on the page.

Starting URL: https://training-support.net/webelements/dynamic-content

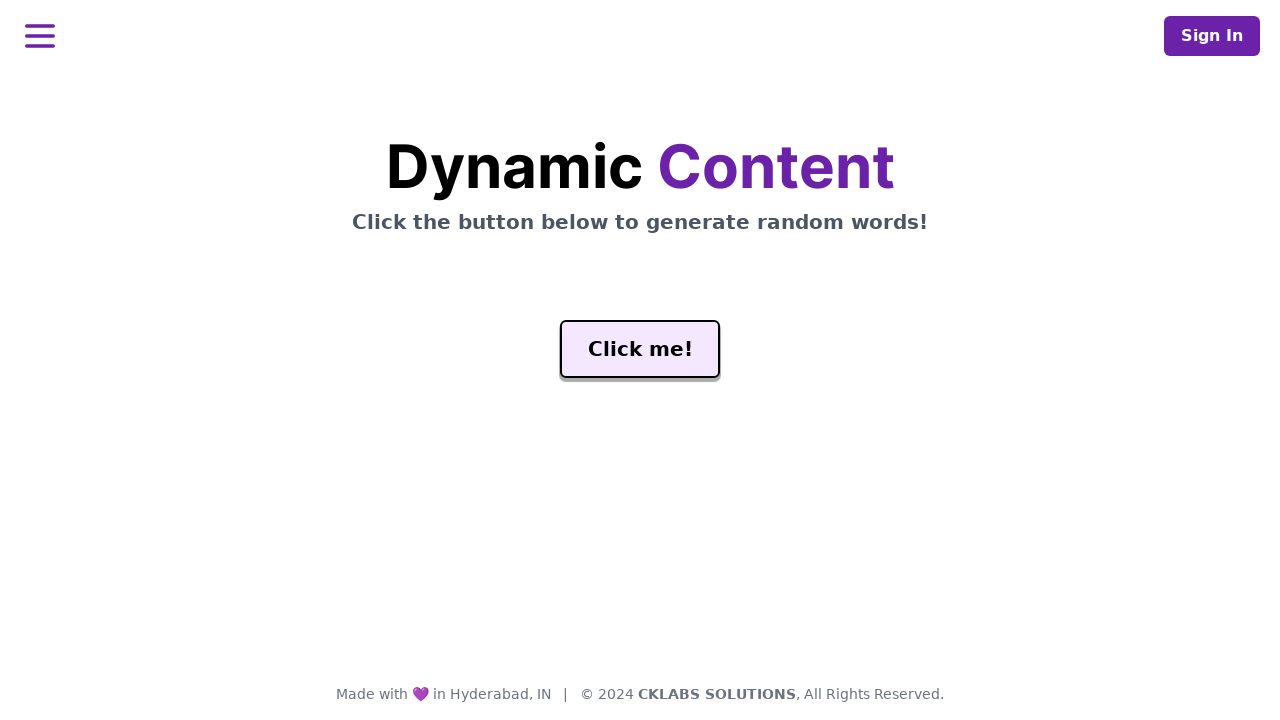

Clicked the generate button to trigger dynamic content at (640, 349) on #genButton
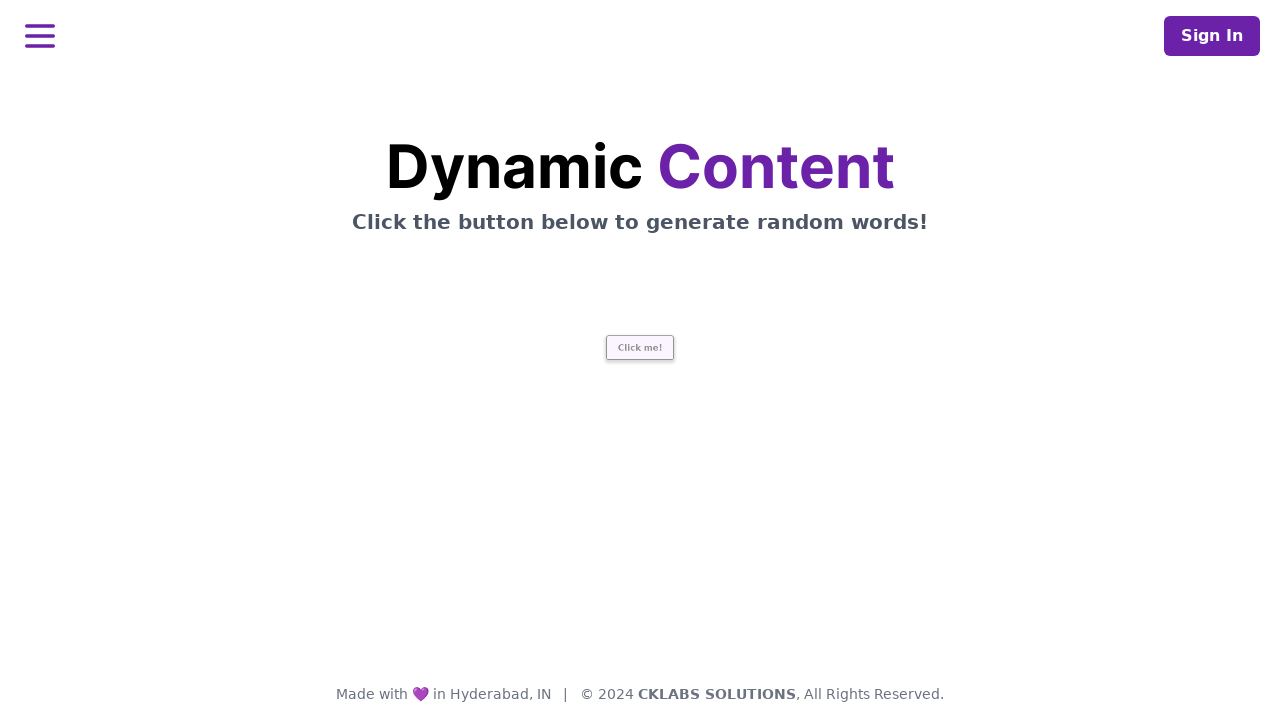

Waited for 'release' text to appear in the word element
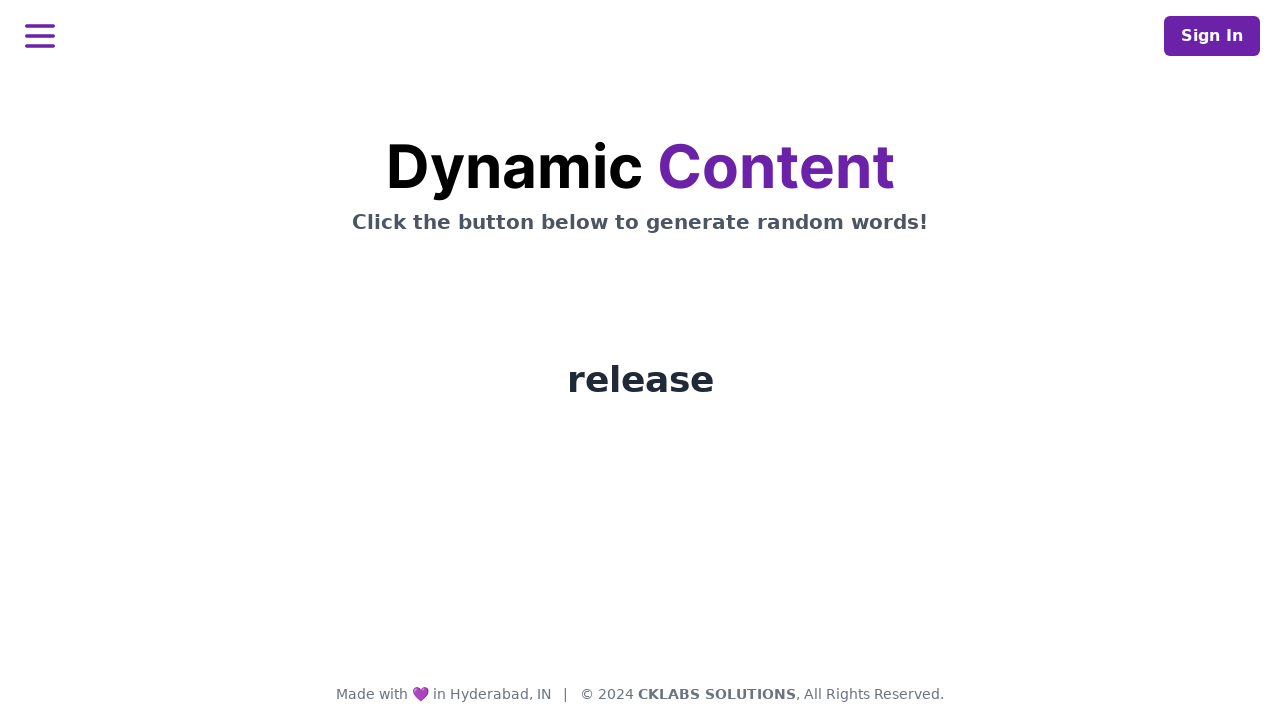

Verified the word element is visible
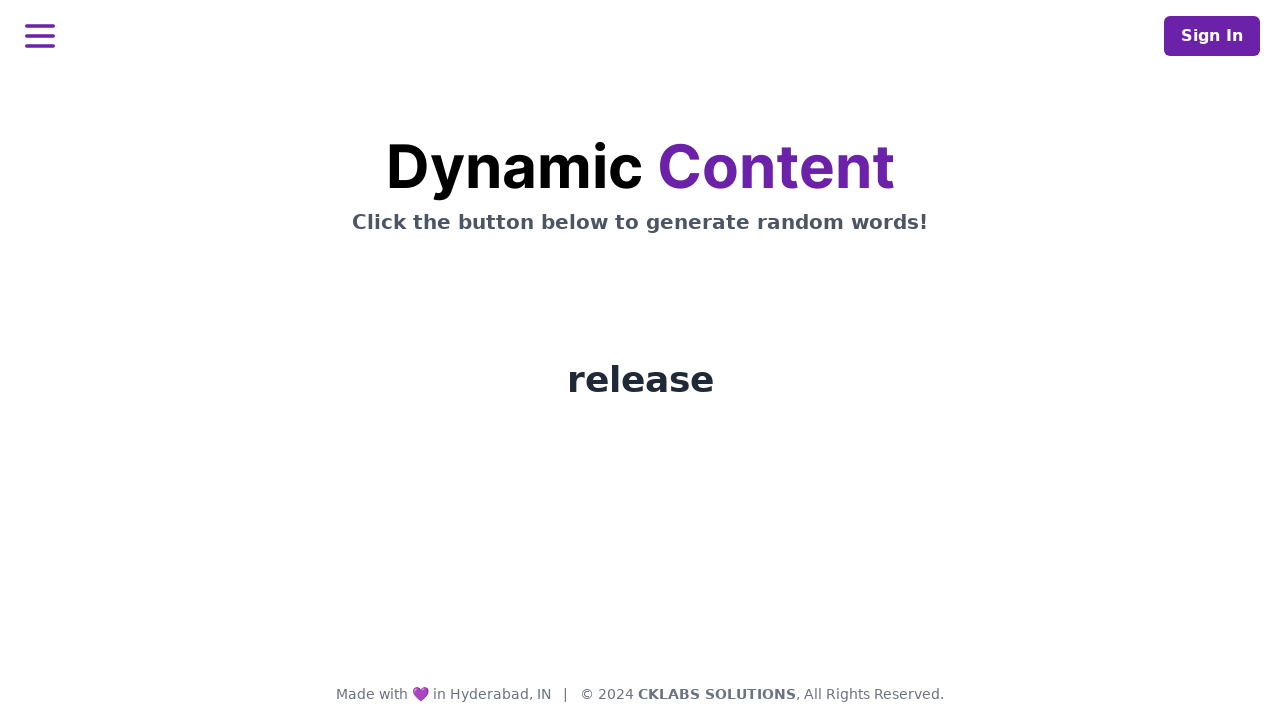

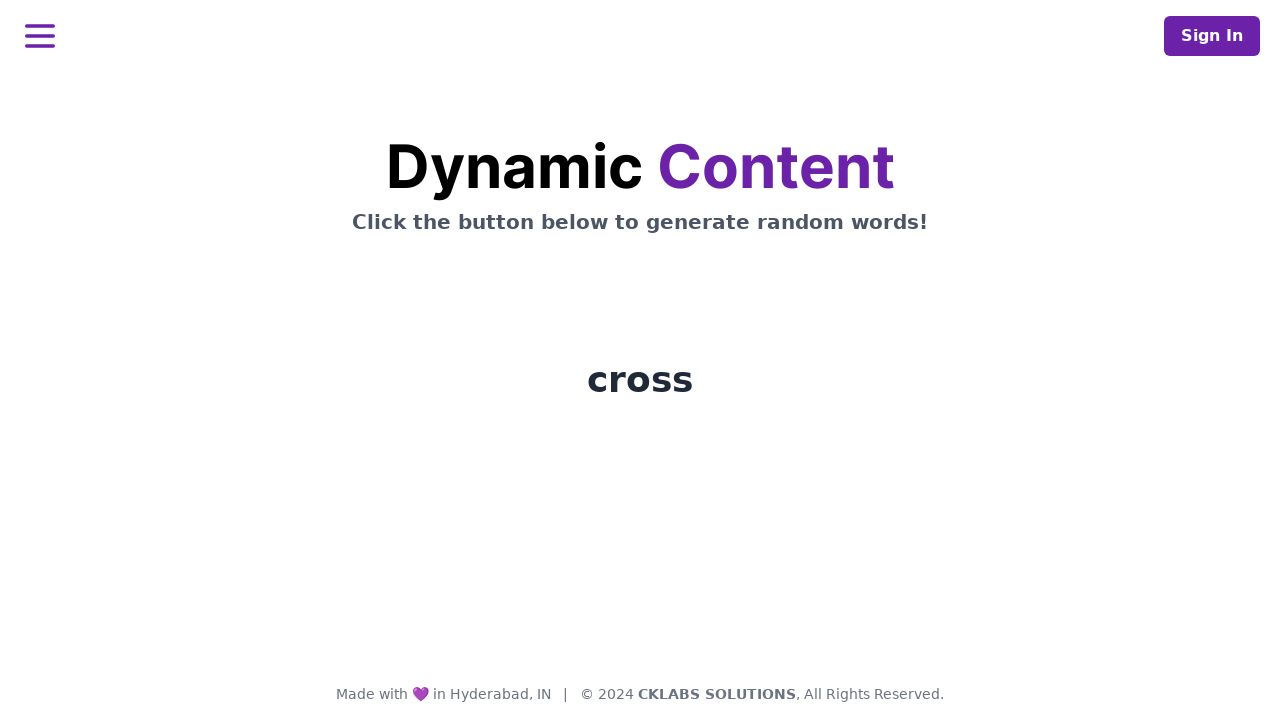